Tests JavaScript alert and confirm dialog interactions by entering text in a name field, triggering alert and confirm popups, and accepting/dismissing them.

Starting URL: https://rahulshettyacademy.com/AutomationPractice/

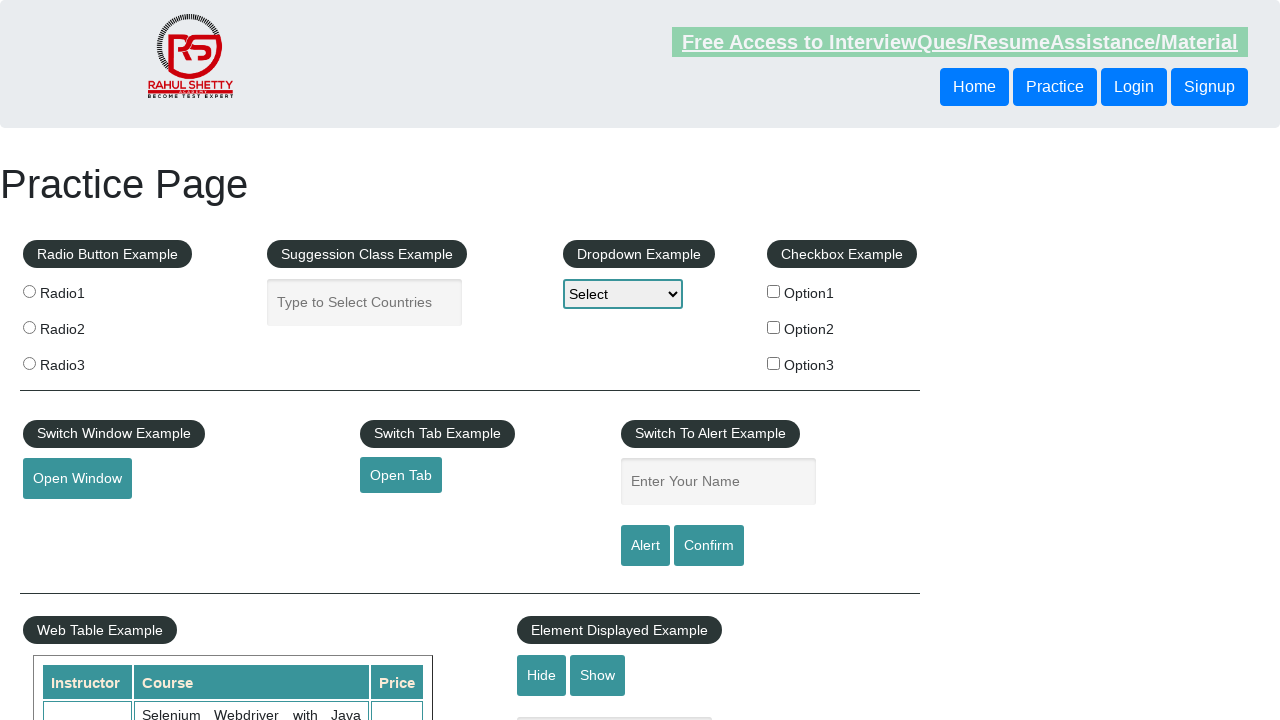

Filled name field with 'Rahul' on #name
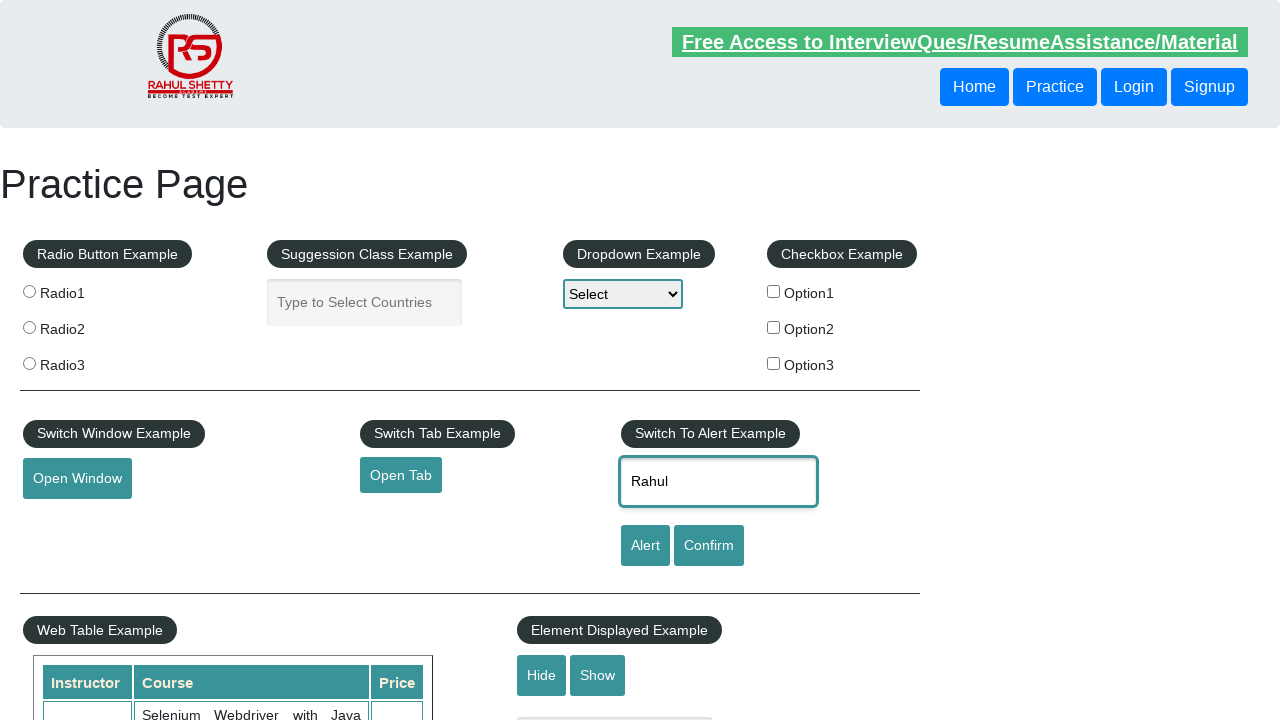

Clicked alert button to trigger JavaScript alert at (645, 546) on #alertbtn
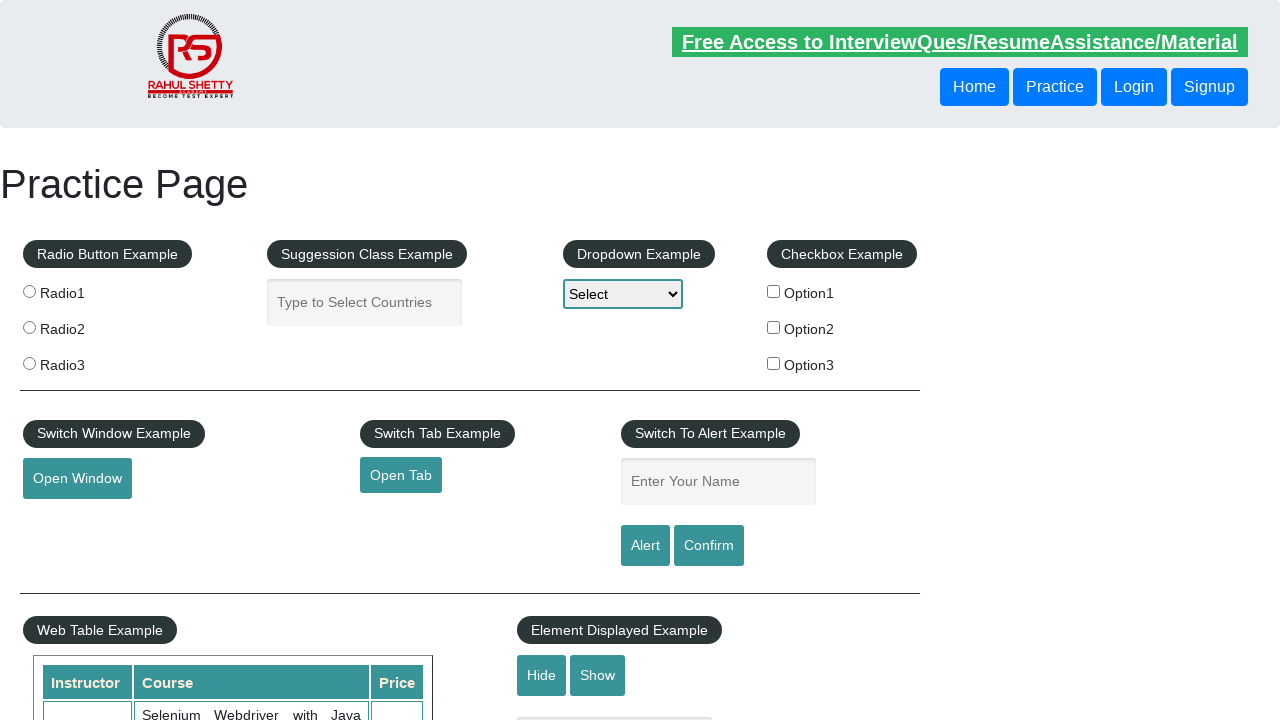

Set up dialog handler to accept alerts
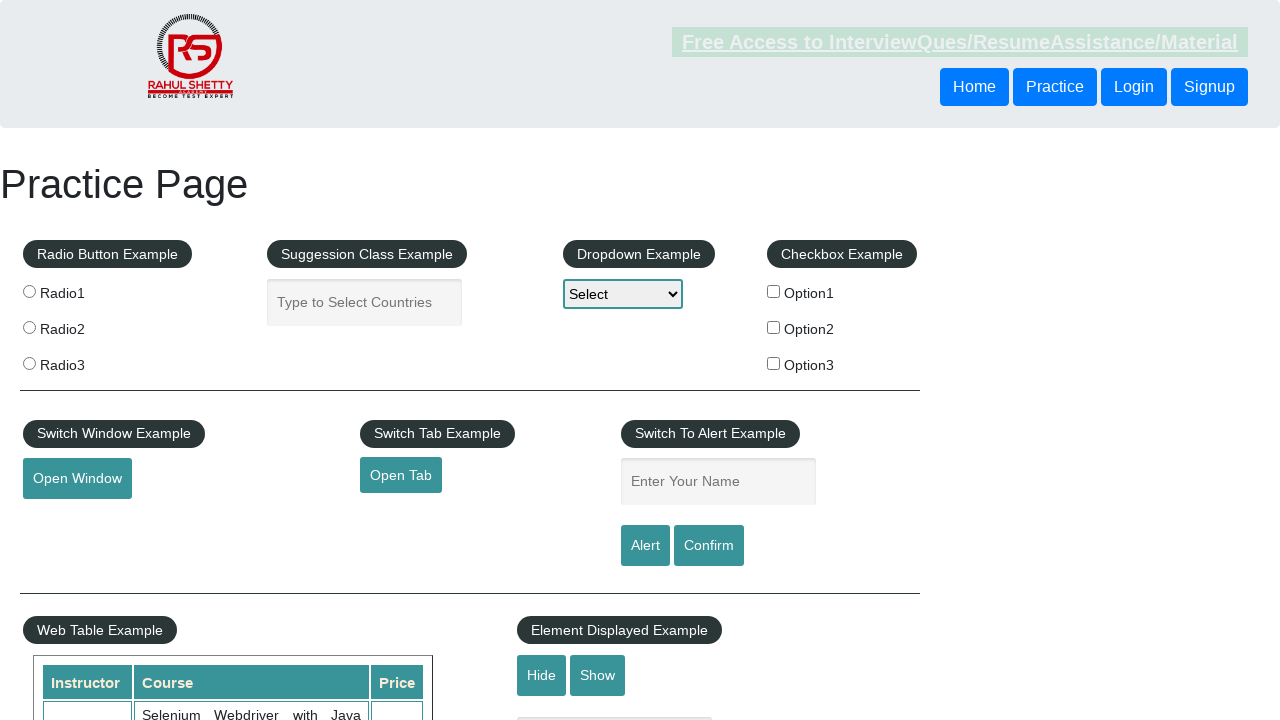

Clicked confirm button to trigger confirm dialog at (709, 546) on #confirmbtn
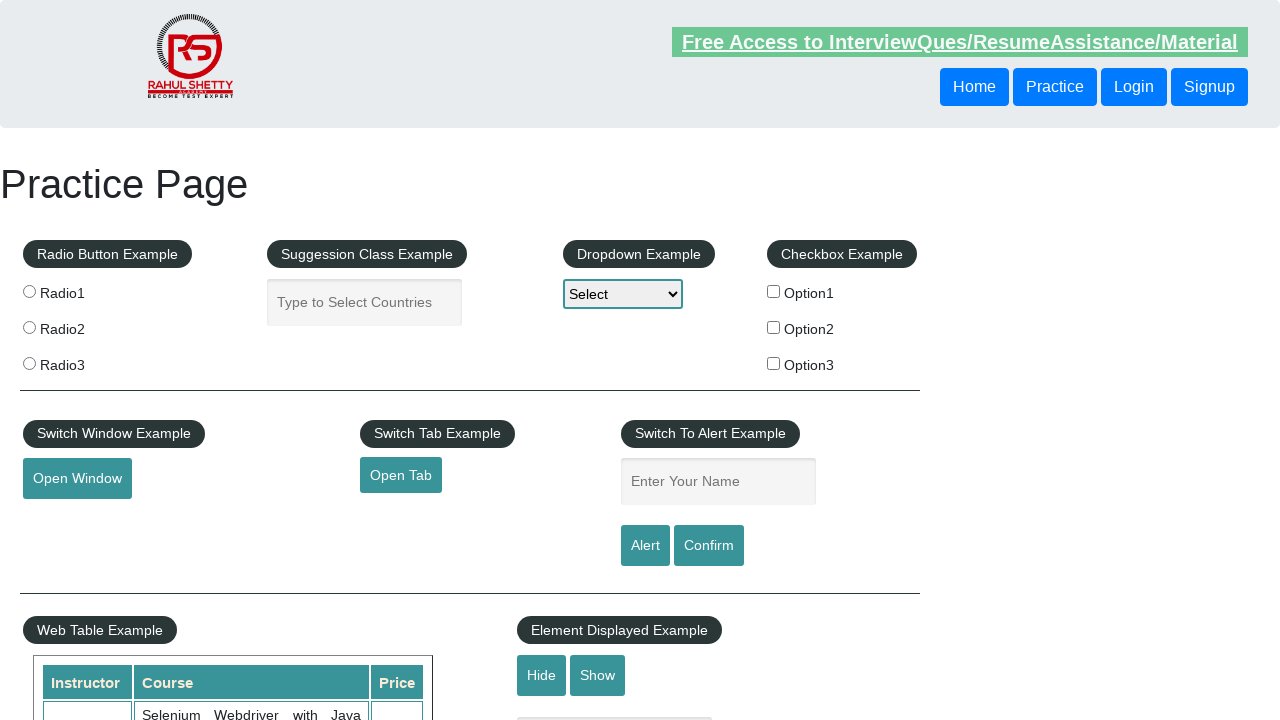

Evaluated JavaScript to override confirm dialog behavior
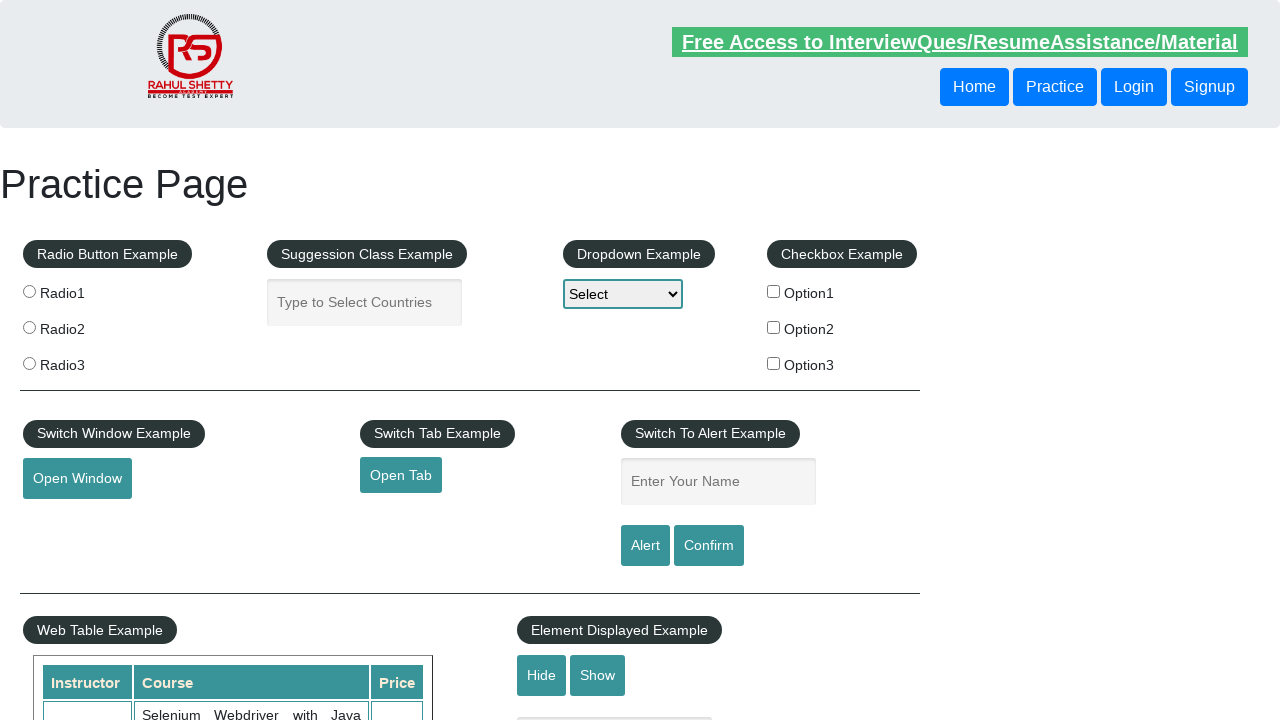

Set up one-time dialog handler to accept next dialog
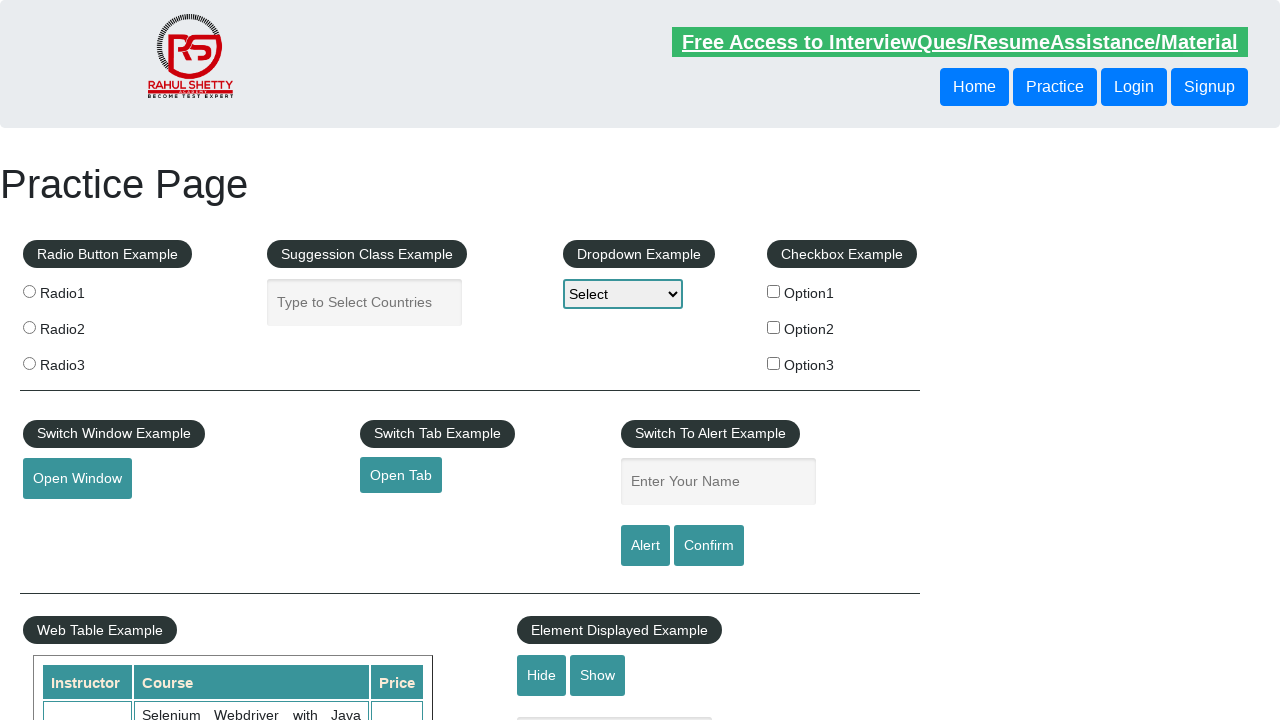

Clicked alert button and accepted the dialog at (645, 546) on #alertbtn
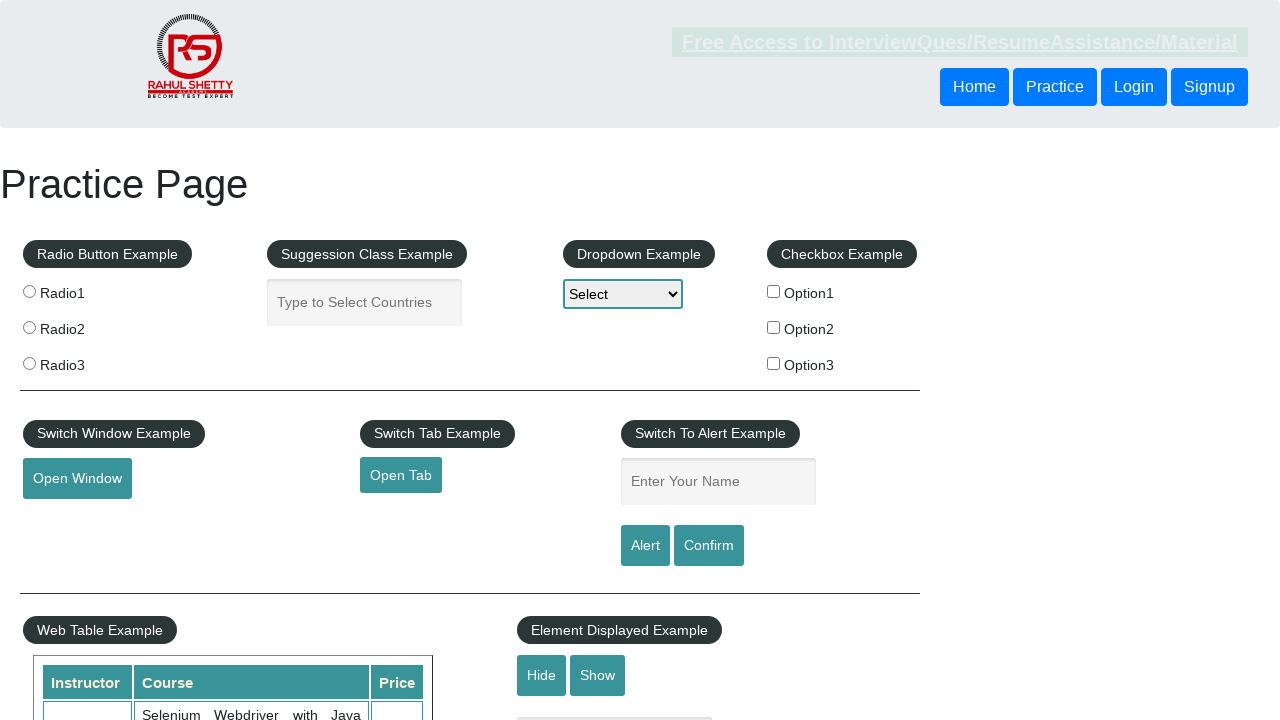

Set up one-time dialog handler to dismiss next dialog
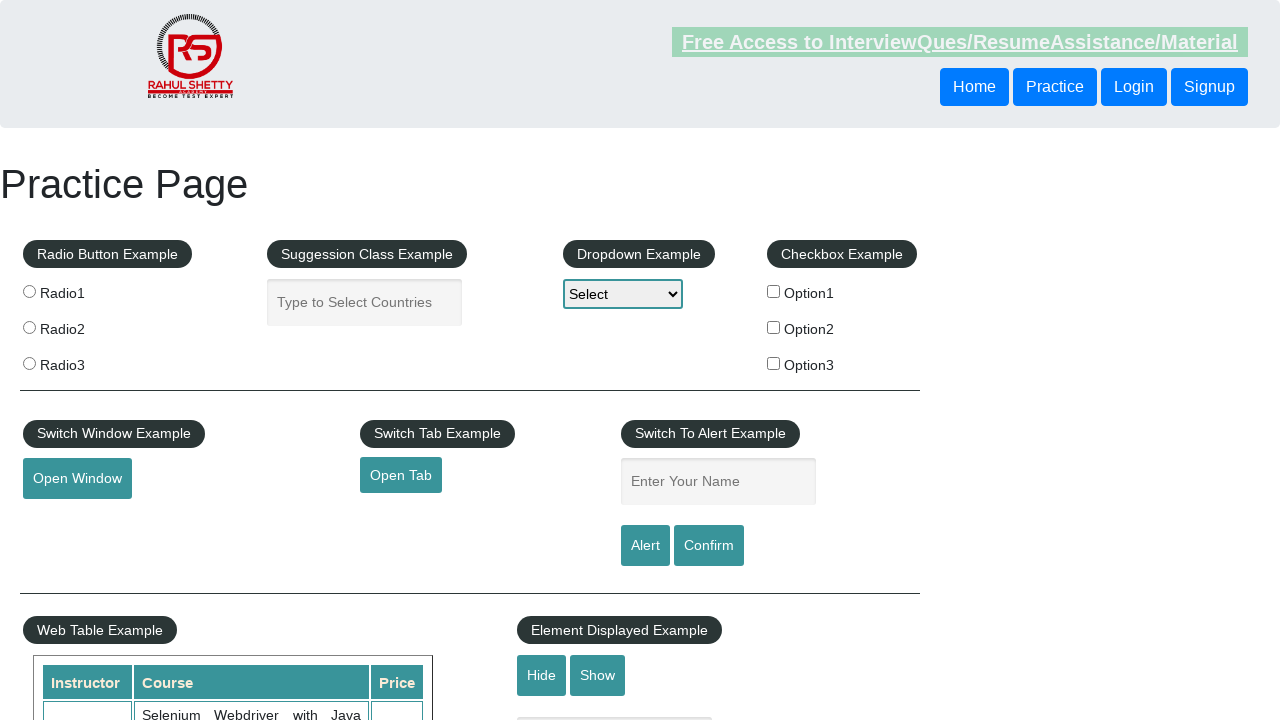

Clicked confirm button and dismissed the dialog at (709, 546) on #confirmbtn
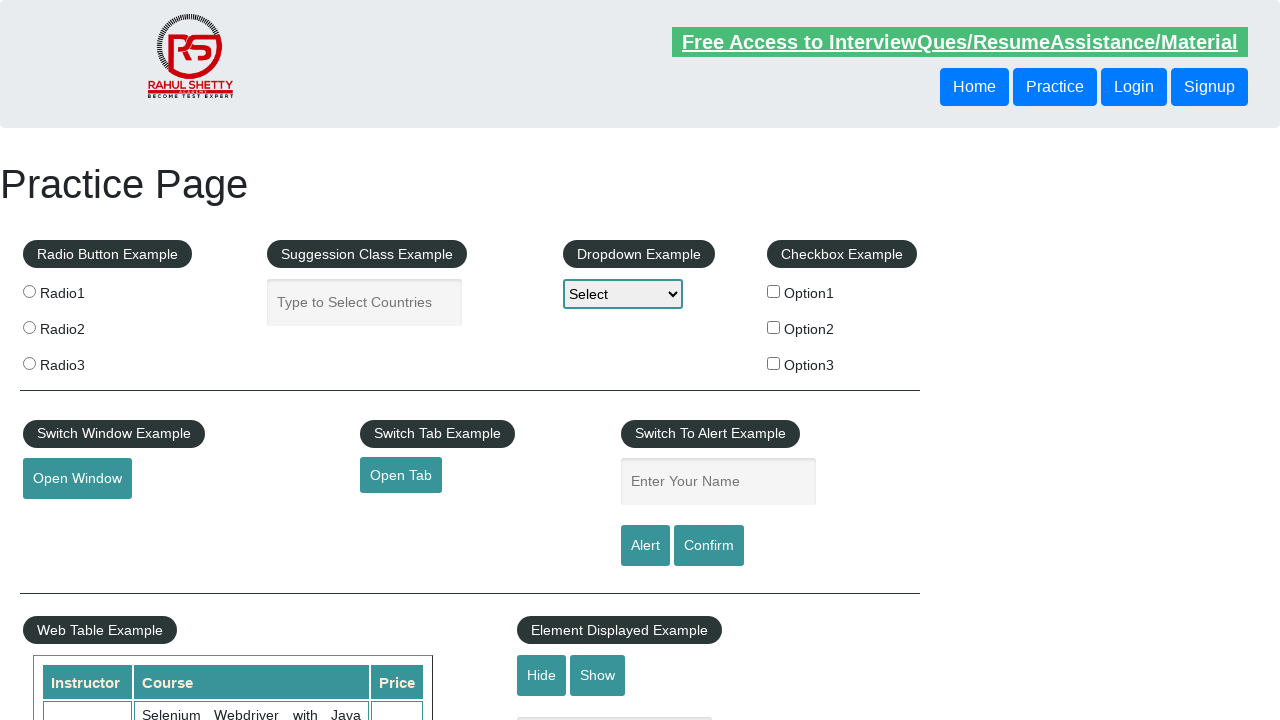

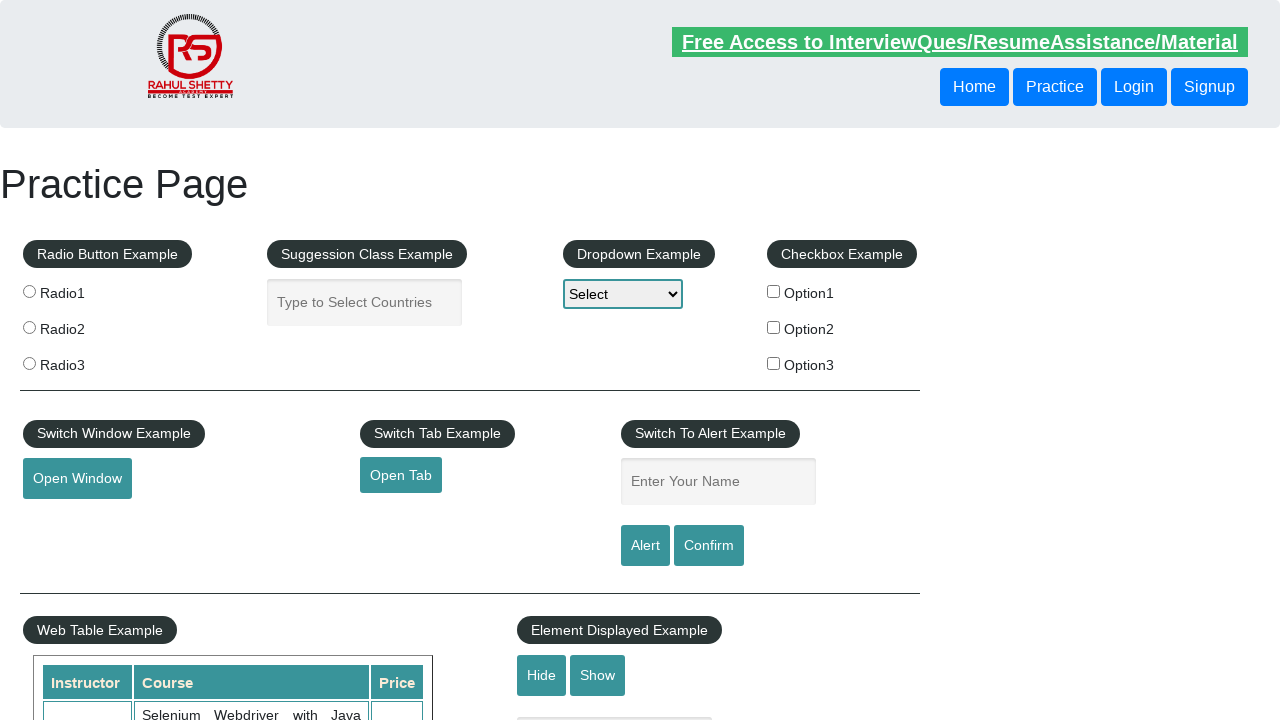